Tests the enable/disable functionality of an input field by clicking the Enable button and verifying the input field becomes enabled

Starting URL: http://the-internet.herokuapp.com/dynamic_controls

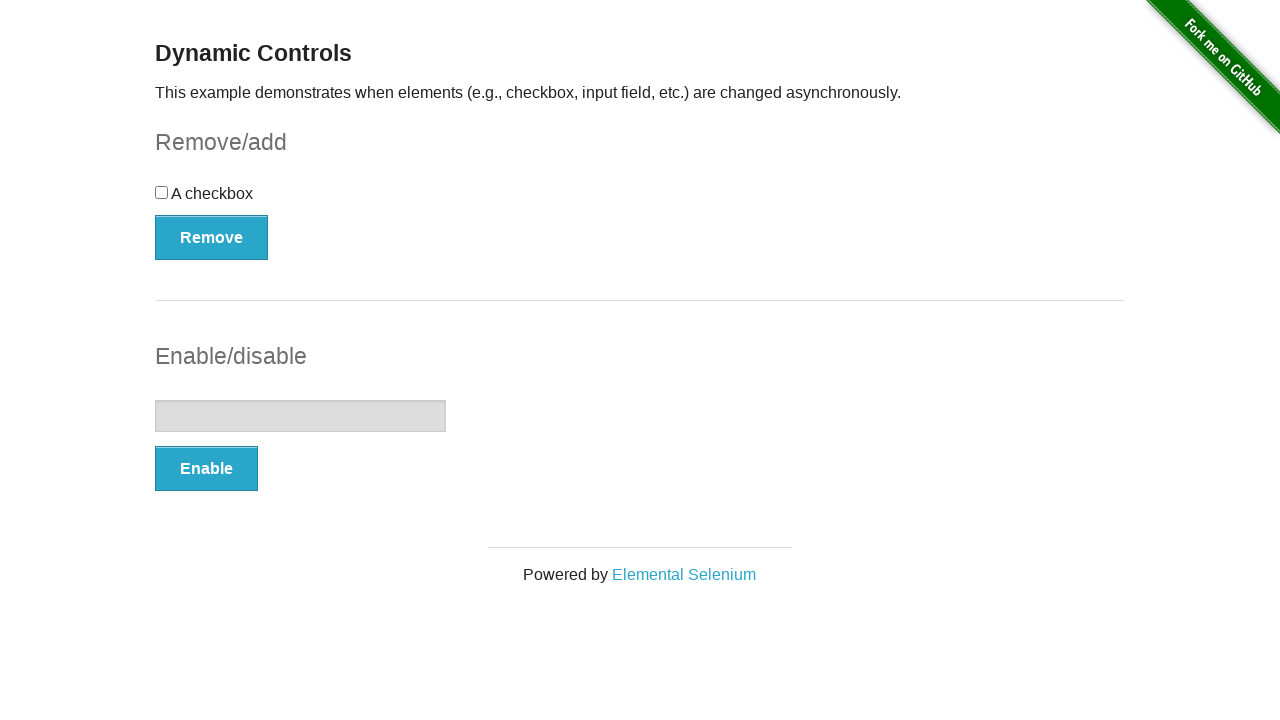

Located the enable button element
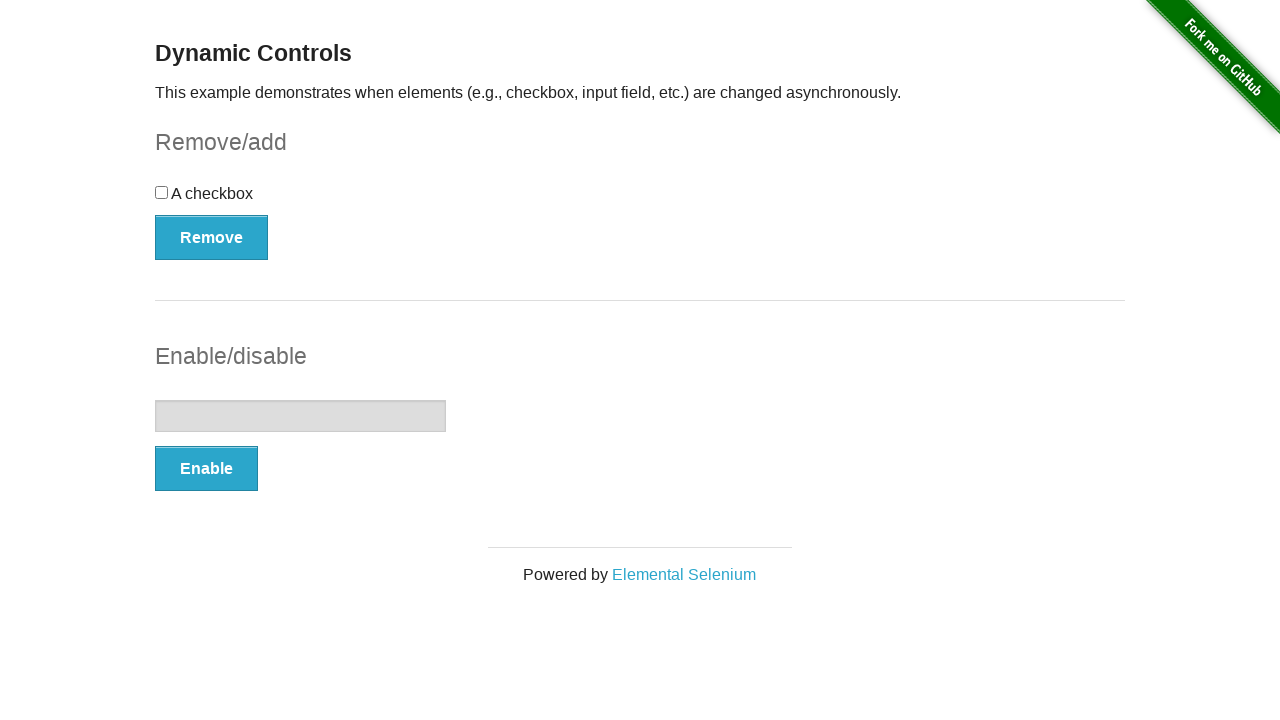

Located the input field element
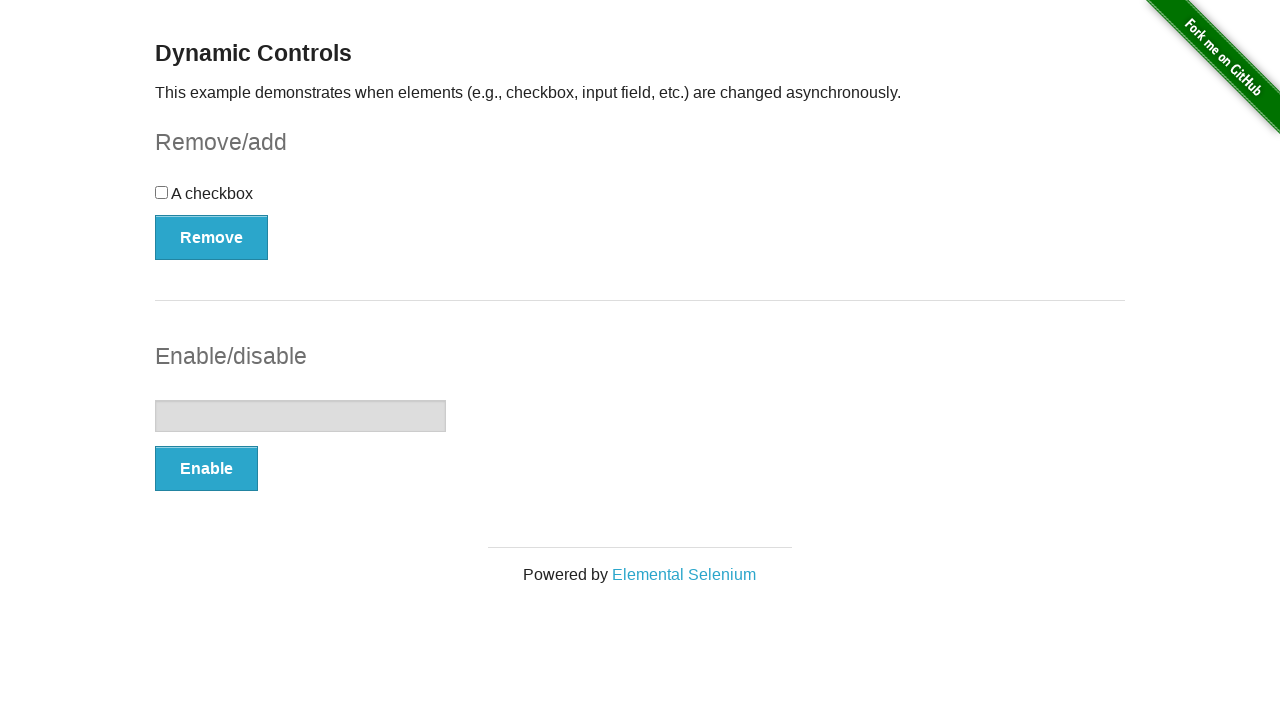

Verified input field is disabled initially
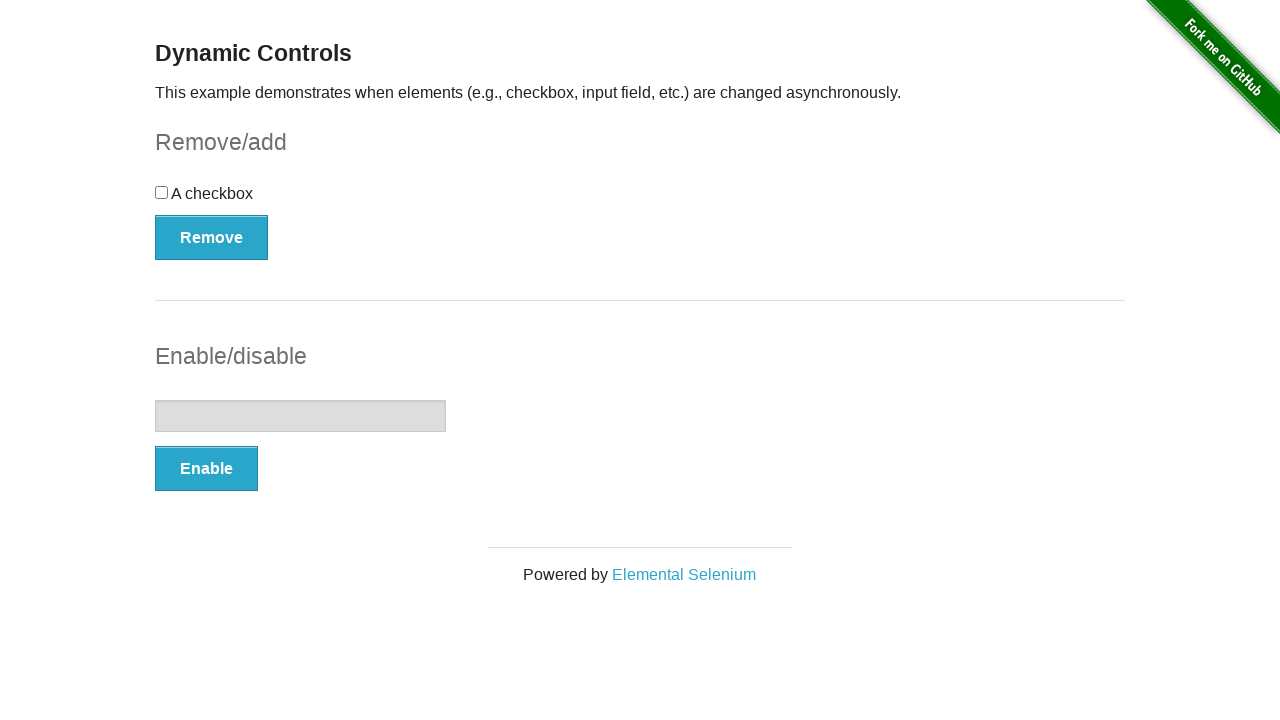

Clicked the Enable button at (206, 469) on #input-example > button
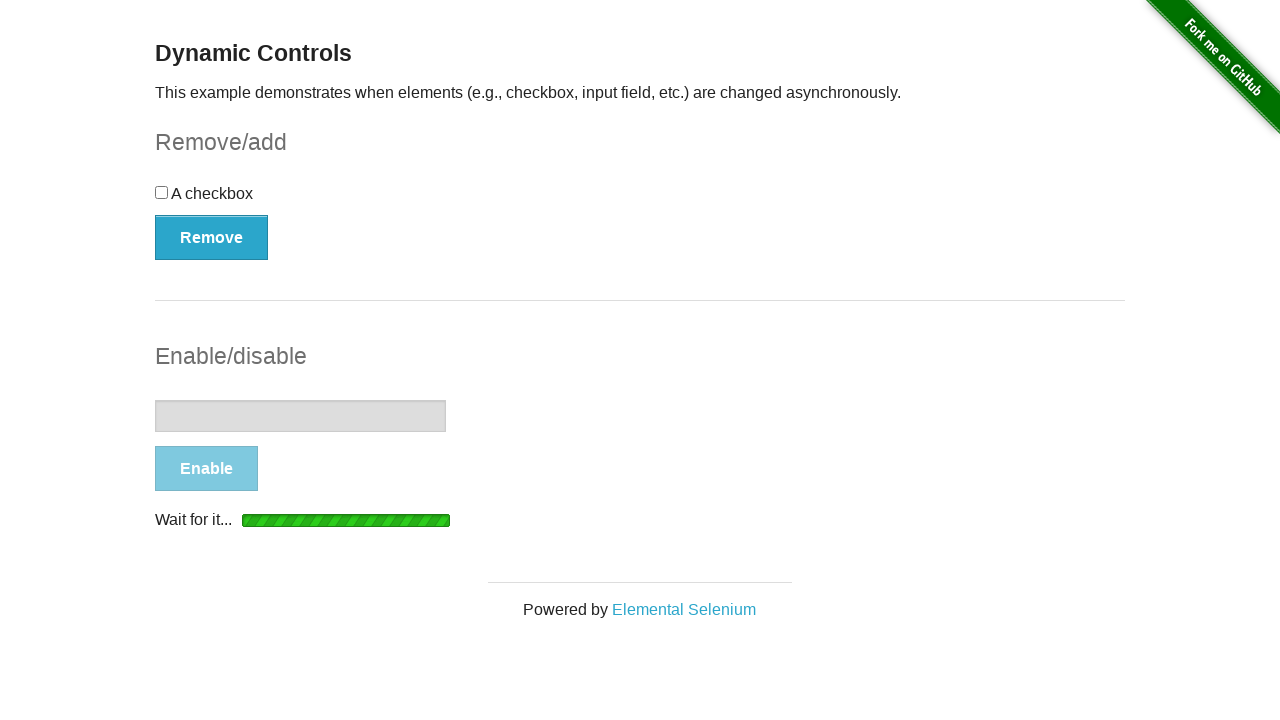

Waited for input field to become enabled
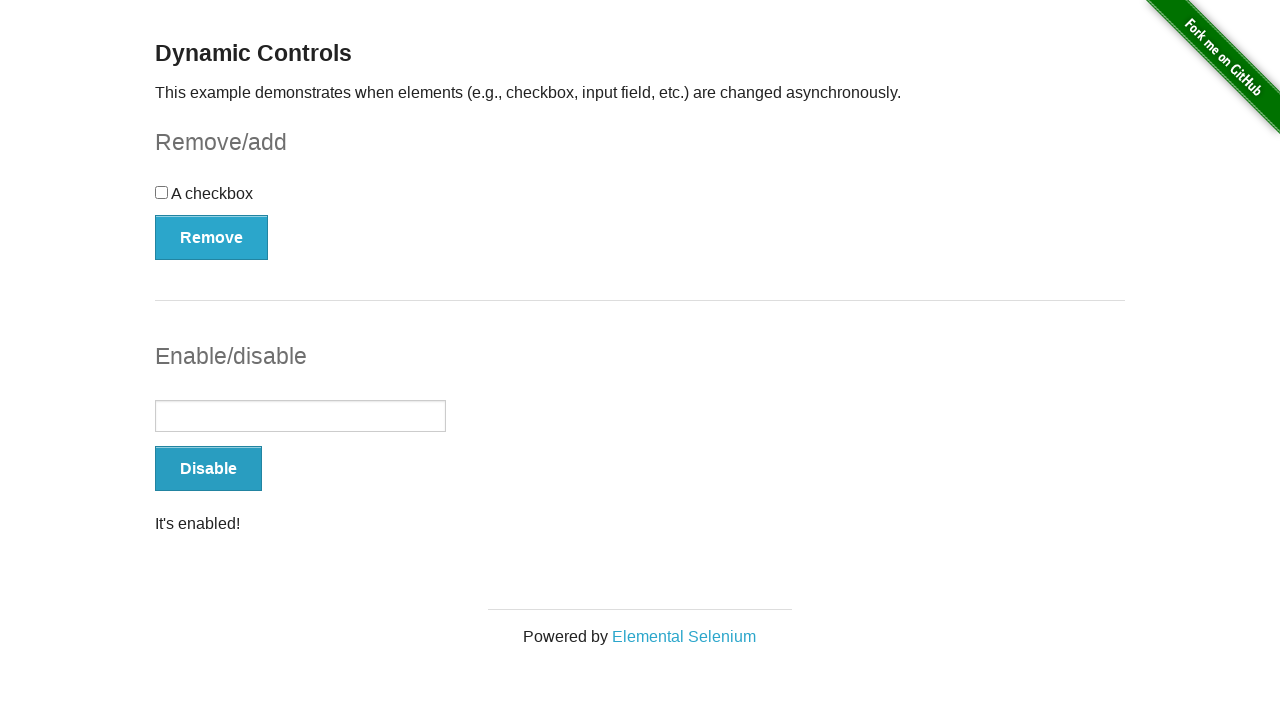

Verified input field is now enabled after clicking Enable button
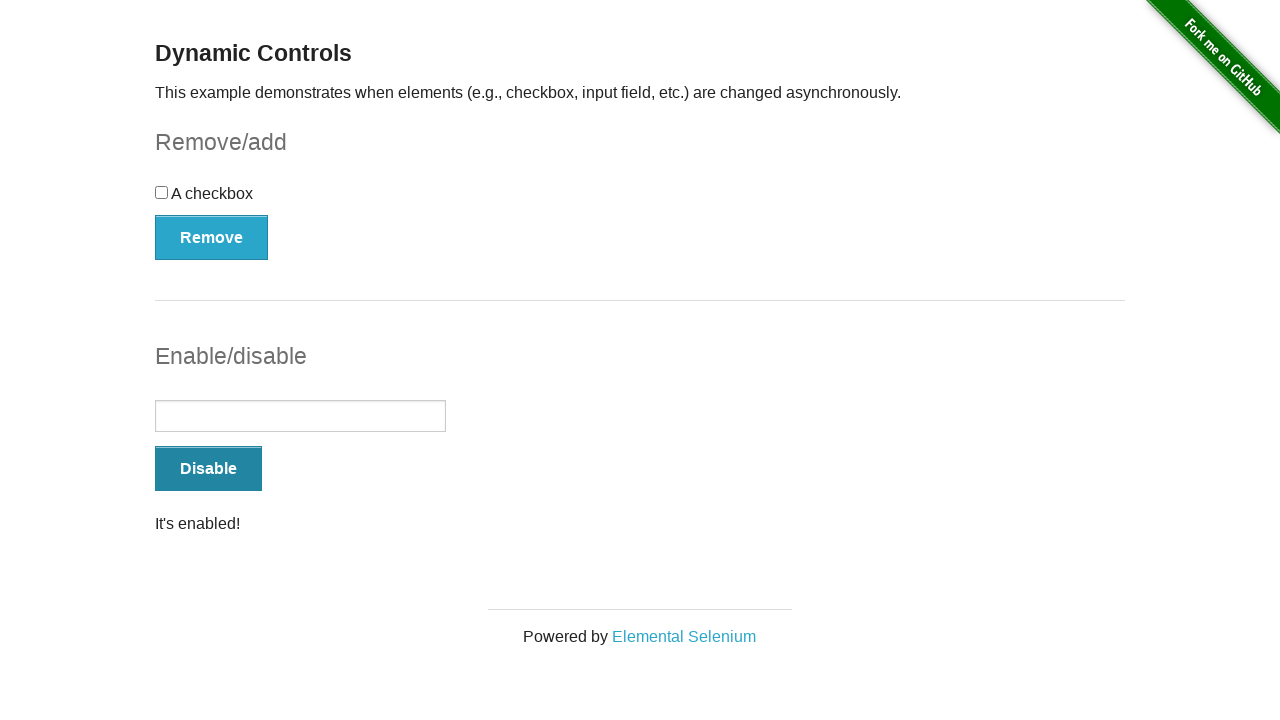

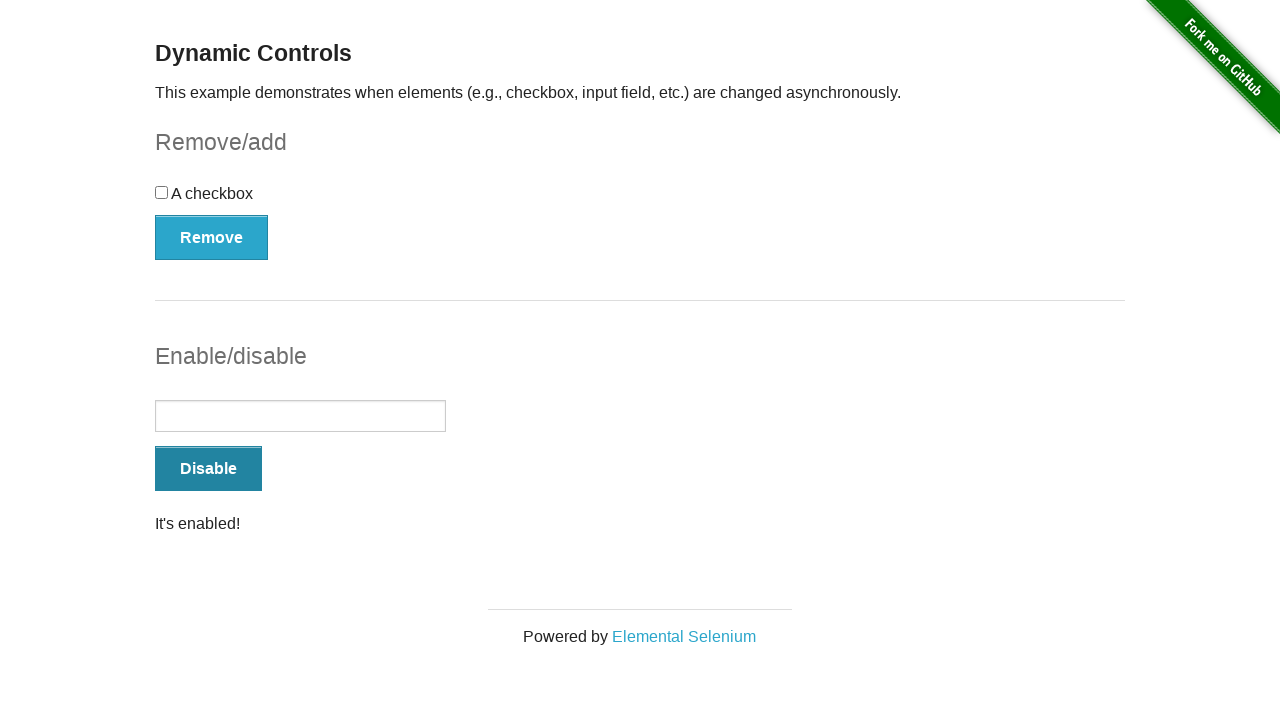